Tests login form validation by entering only username without password and verifying the error message

Starting URL: https://www.saucedemo.com/

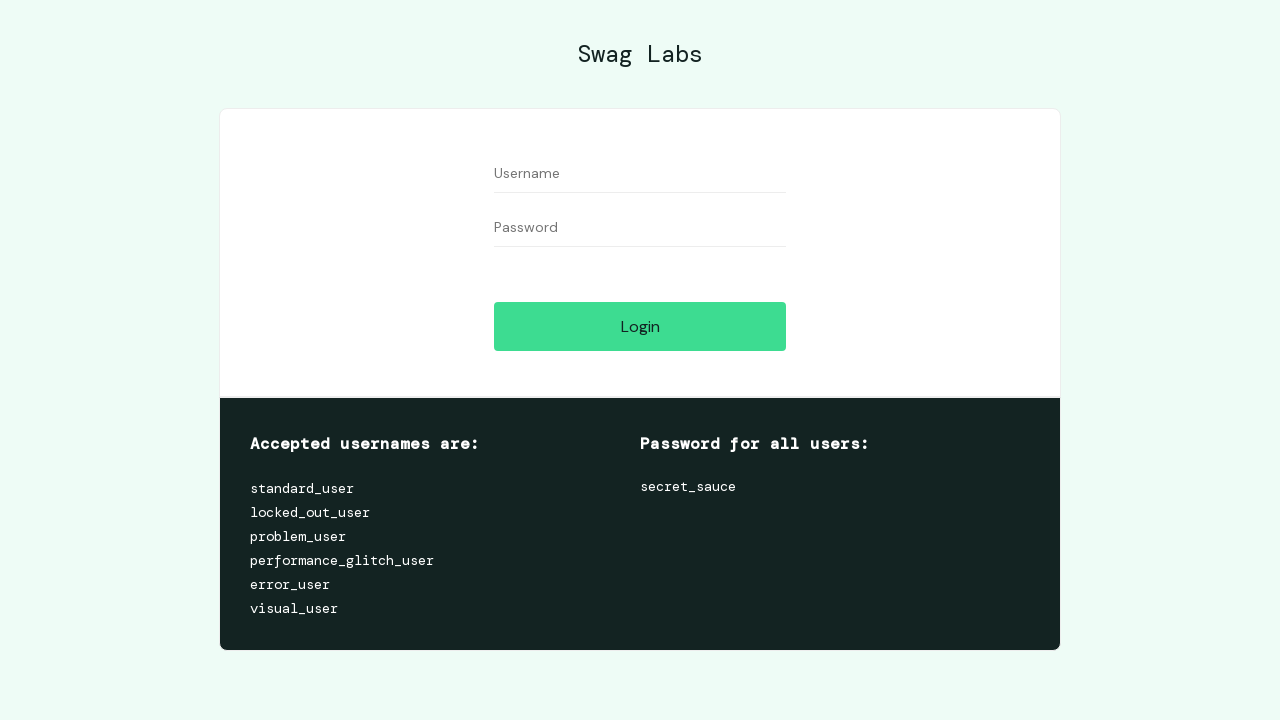

Filled username field with 'standard_user' on input#user-name
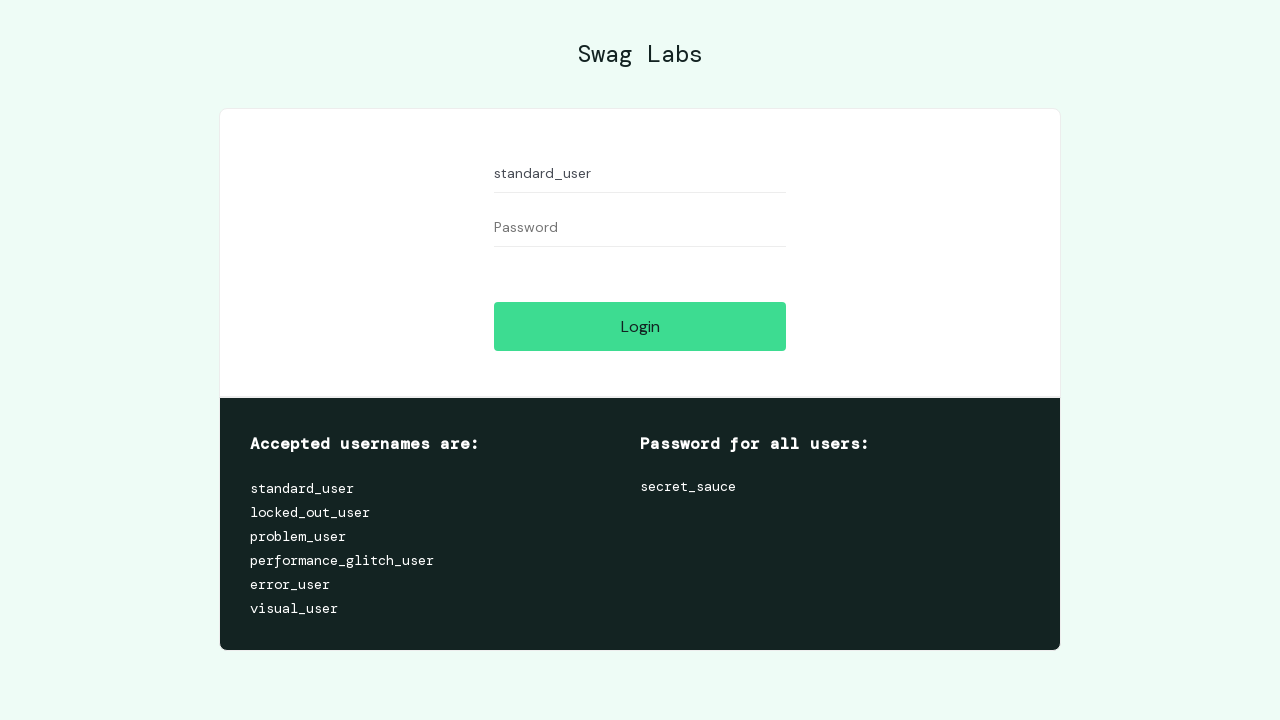

Clicked login button without entering password at (640, 326) on input#login-button
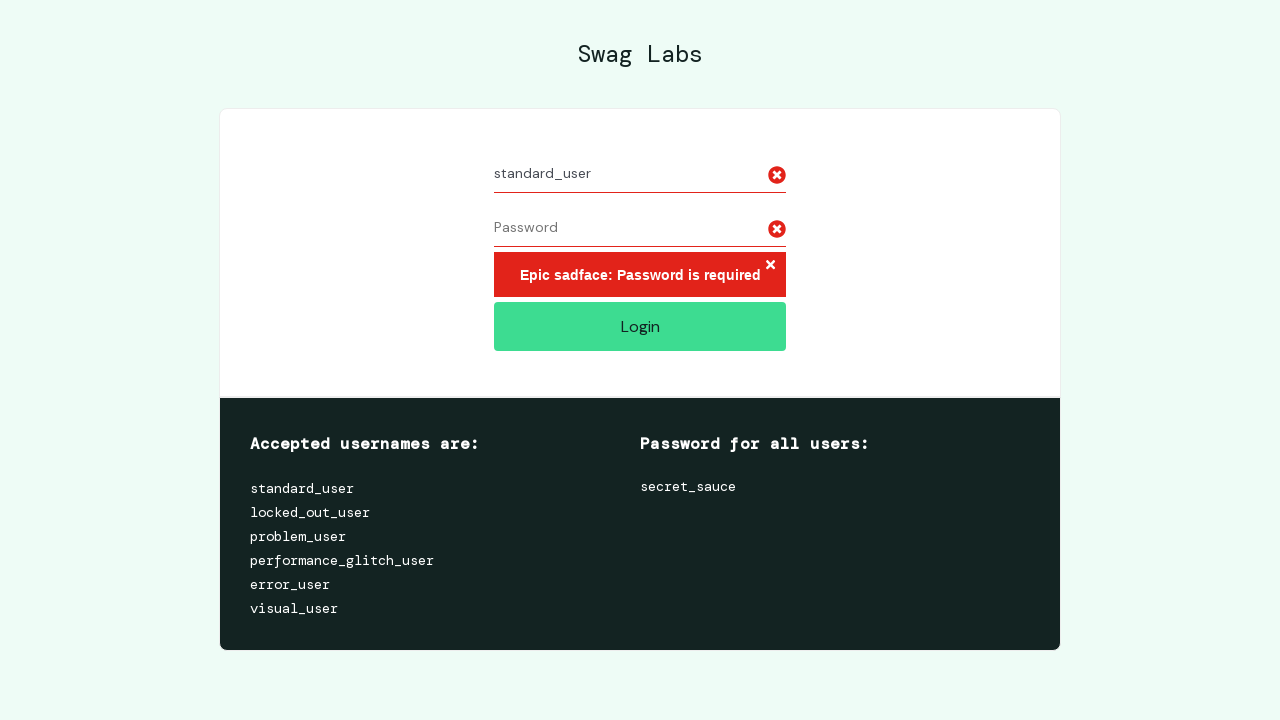

Error message element appeared
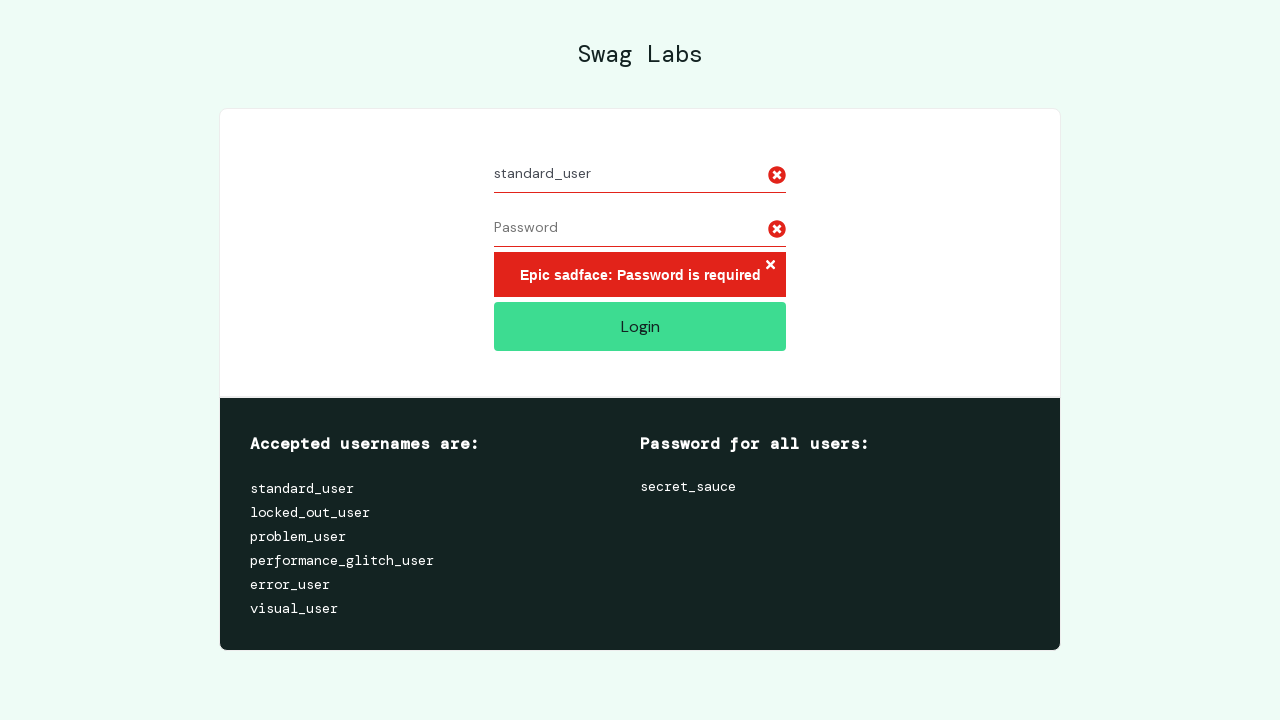

Verified error message text is 'Epic sadface: Password is required'
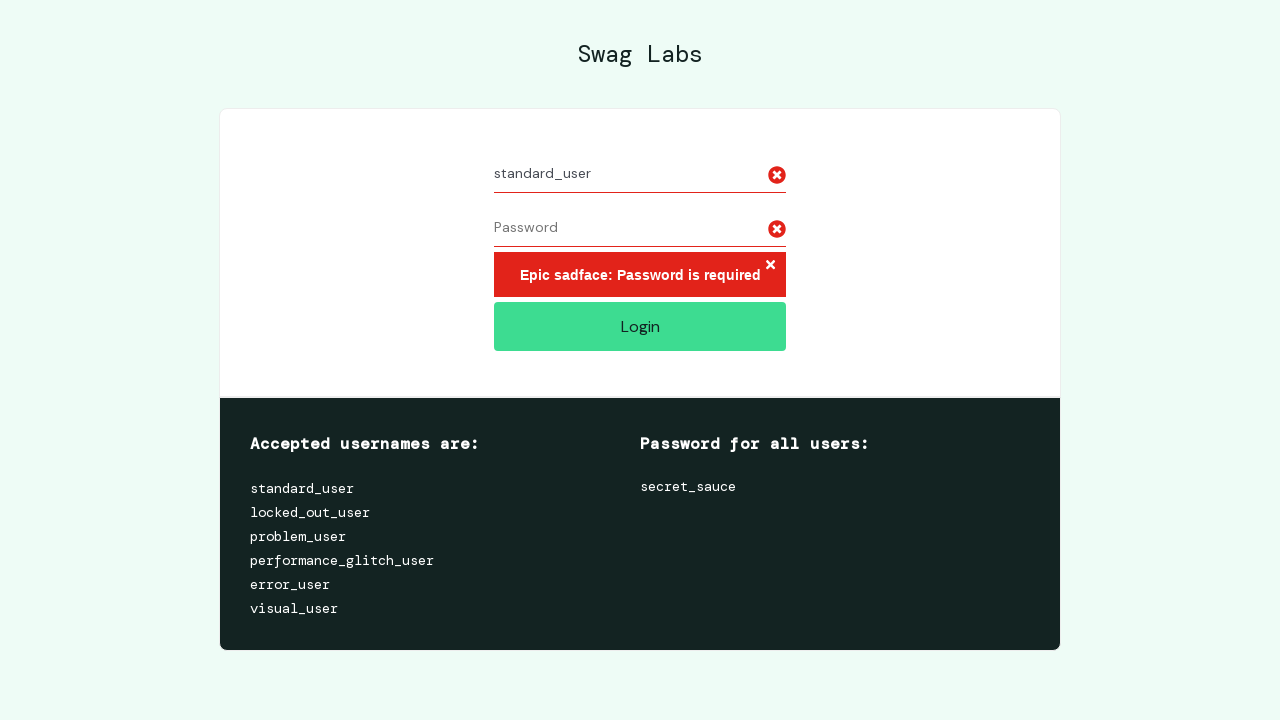

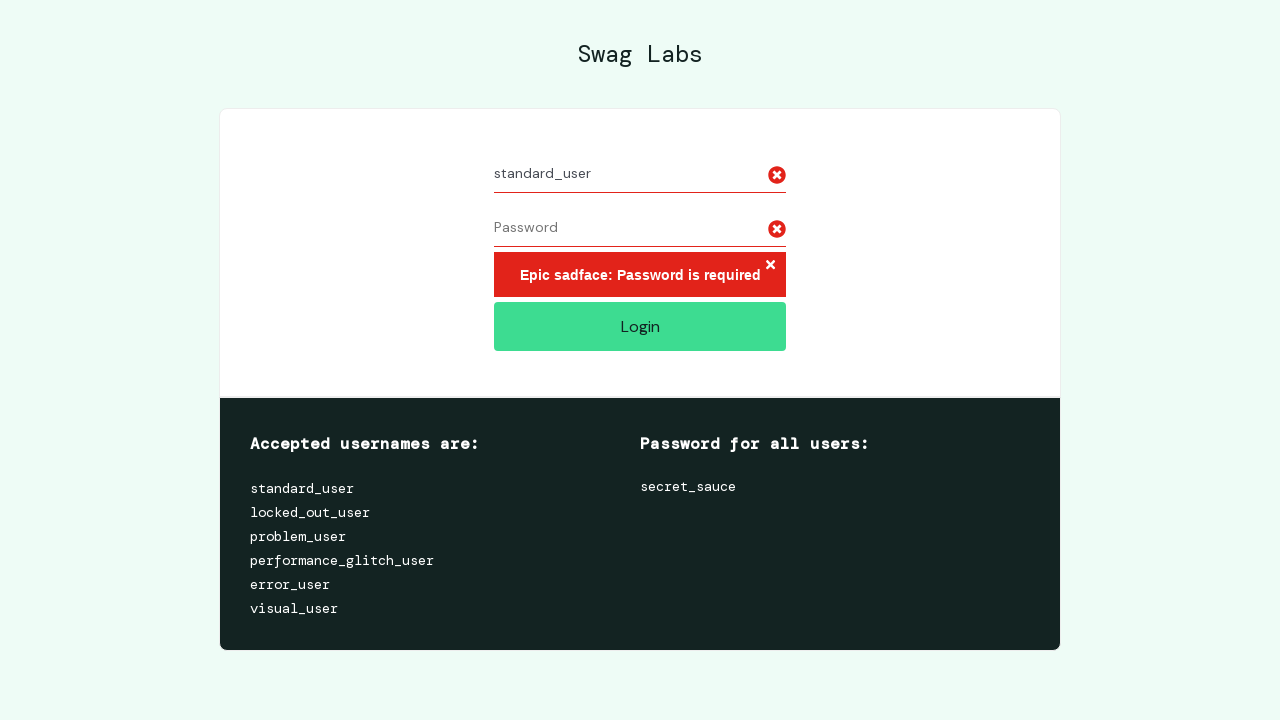